Demonstrates explicit wait functionality by waiting for a button to become clickable and then clicking it

Starting URL: https://vip.ceshiren.com/#/ui_study

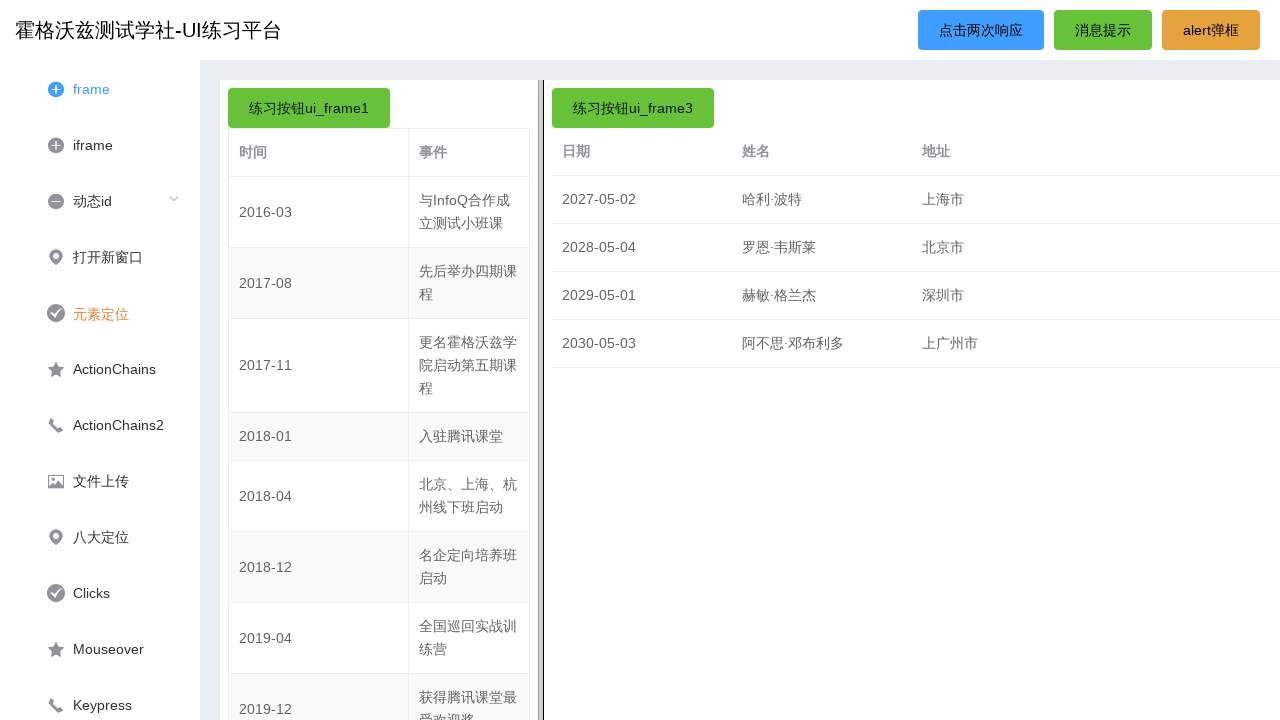

Waited for success button to become visible
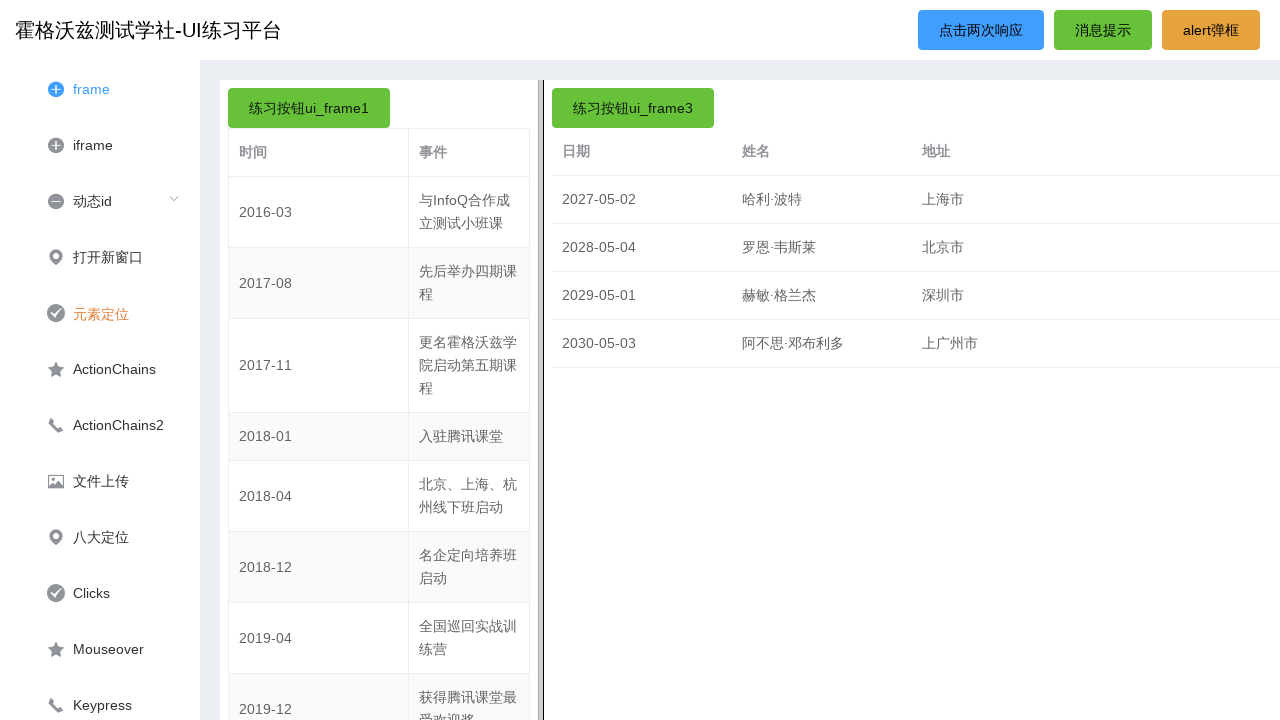

Clicked the success button at (1103, 30) on #success_btn
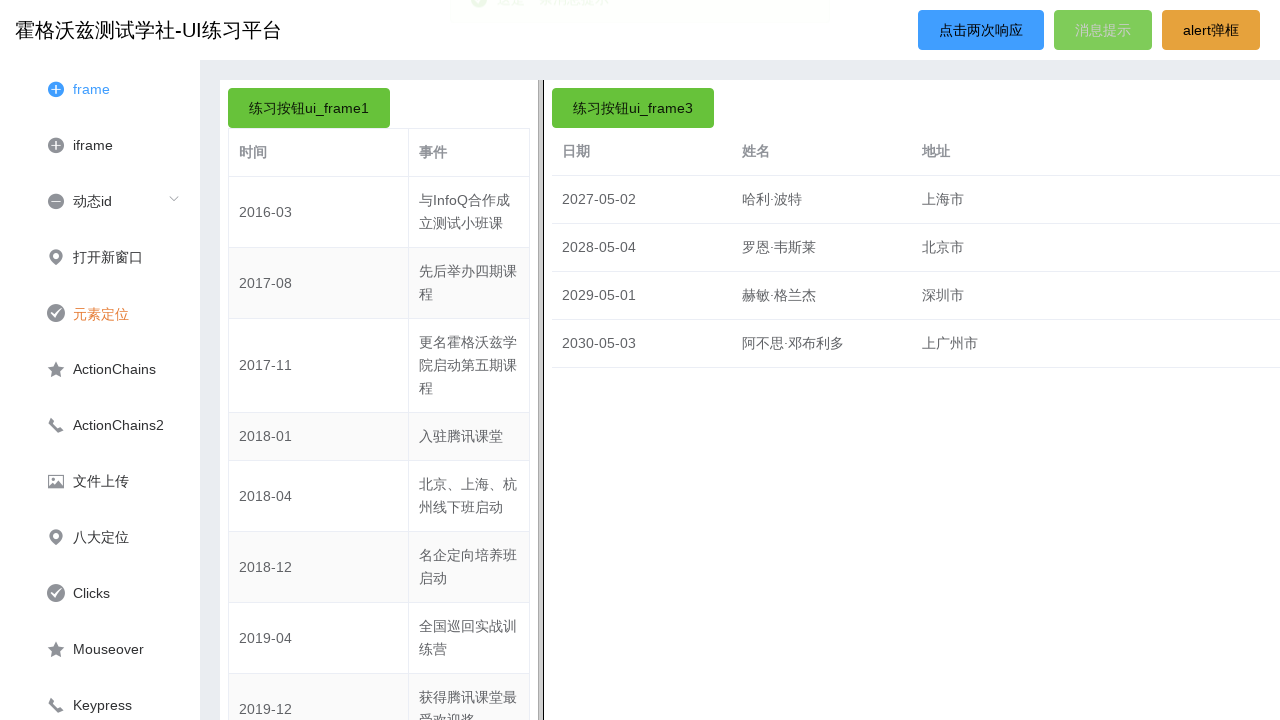

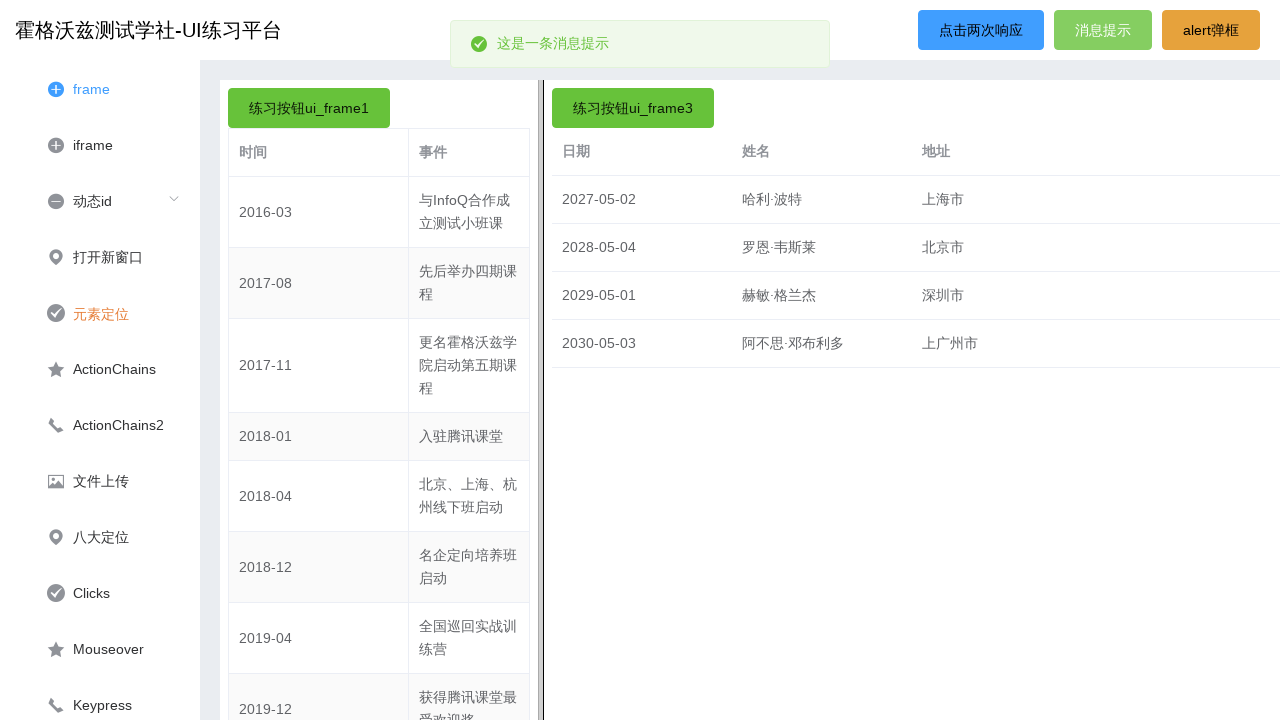